Tests a registration form by filling three input fields and submitting the form, then verifying the success message

Starting URL: http://suninjuly.github.io/registration1.html

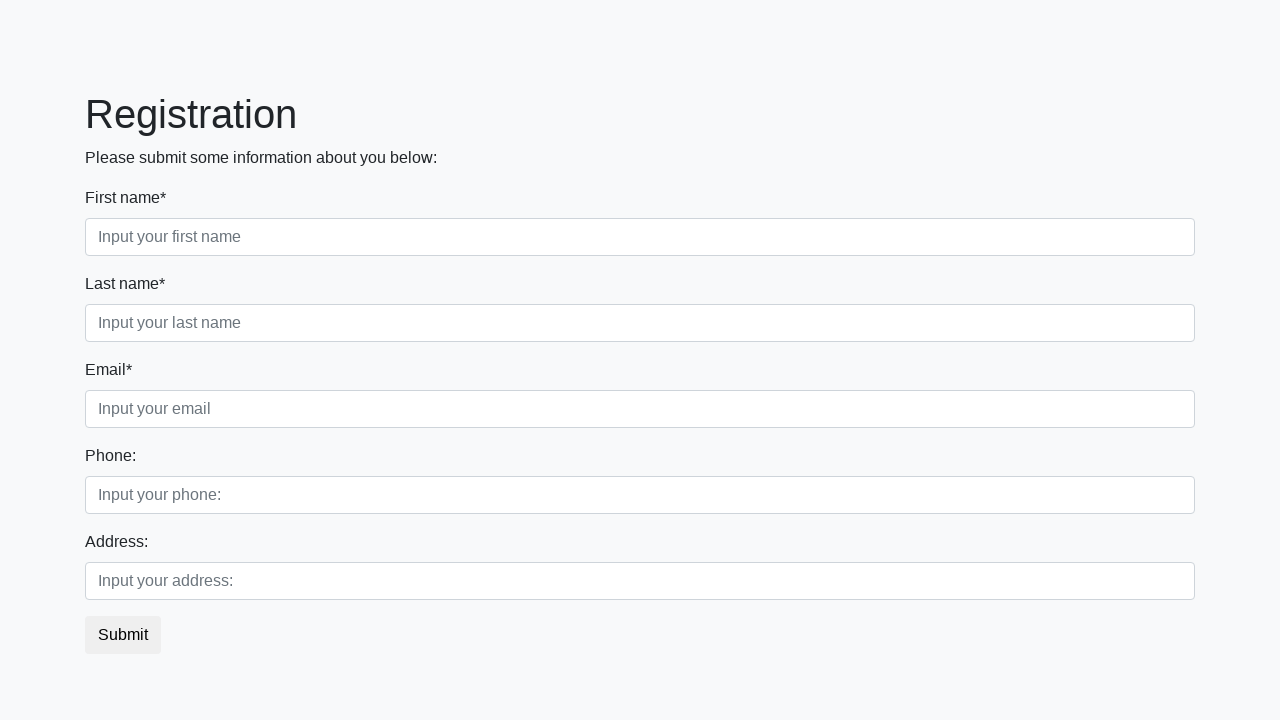

Filled first name field with 'John' on .first_block .first
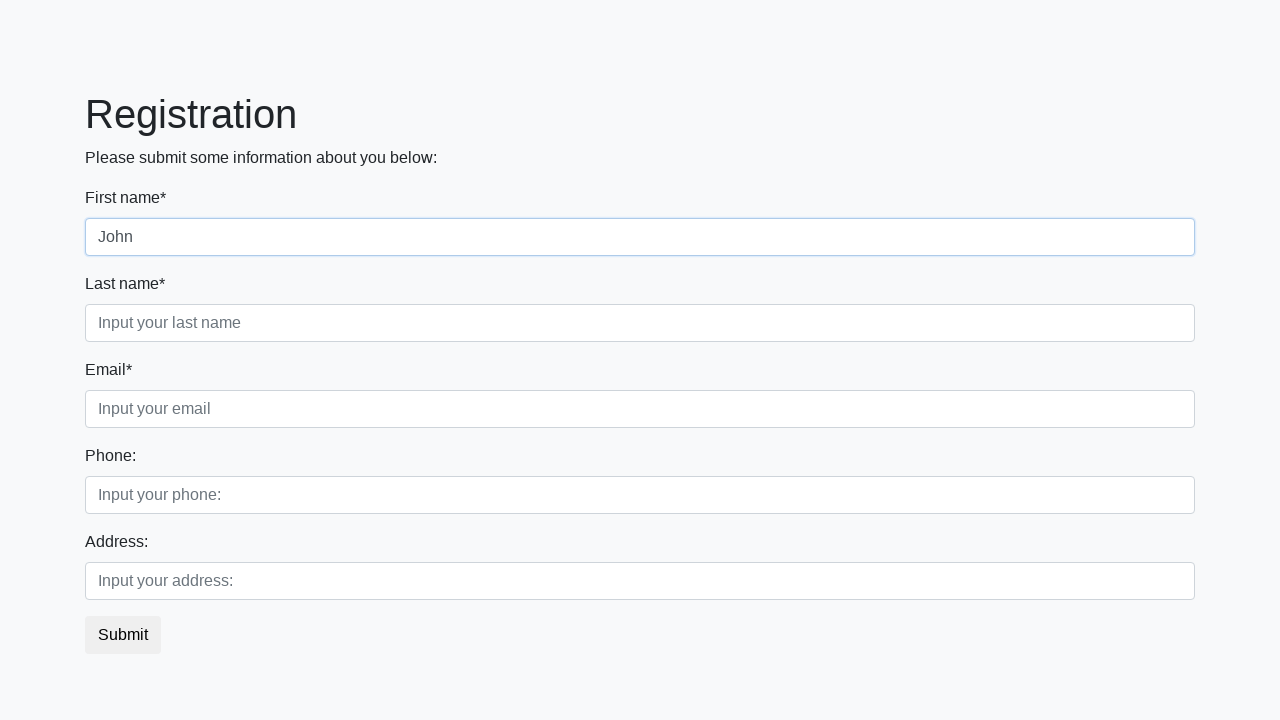

Filled last name field with 'Doe' on .first_block .second
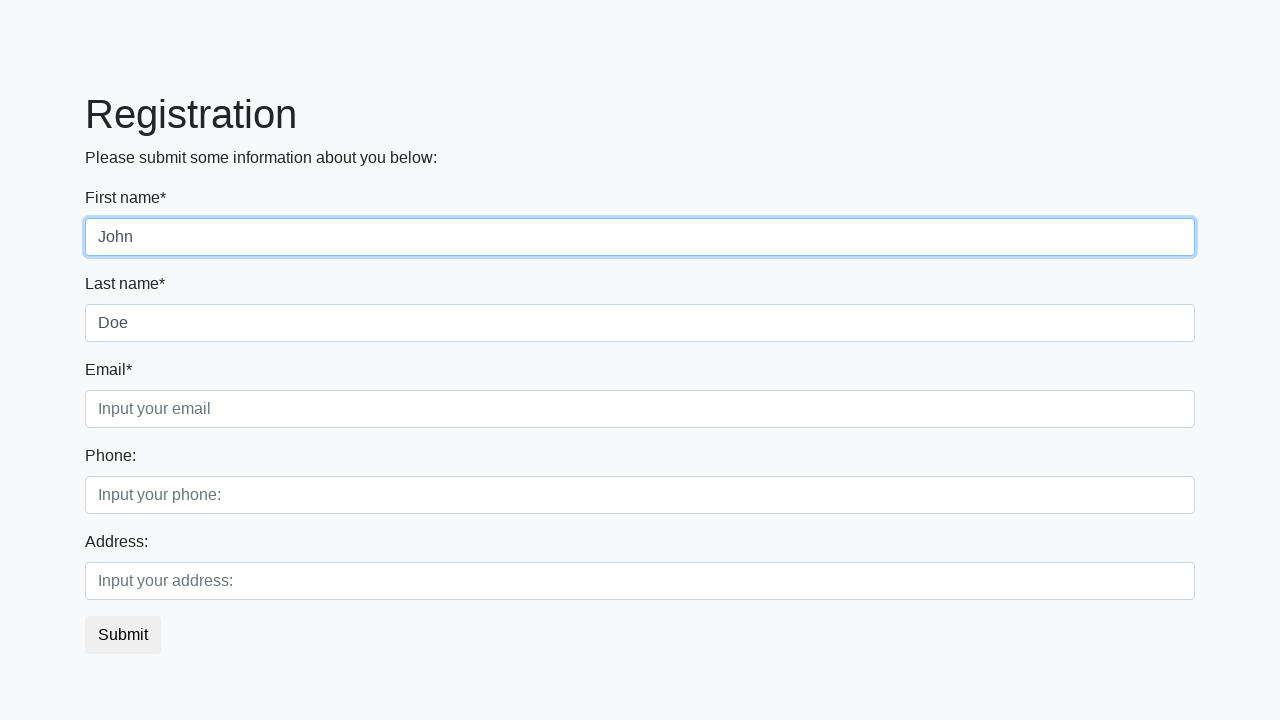

Filled email field with 'john.doe@example.com' on .first_block .third
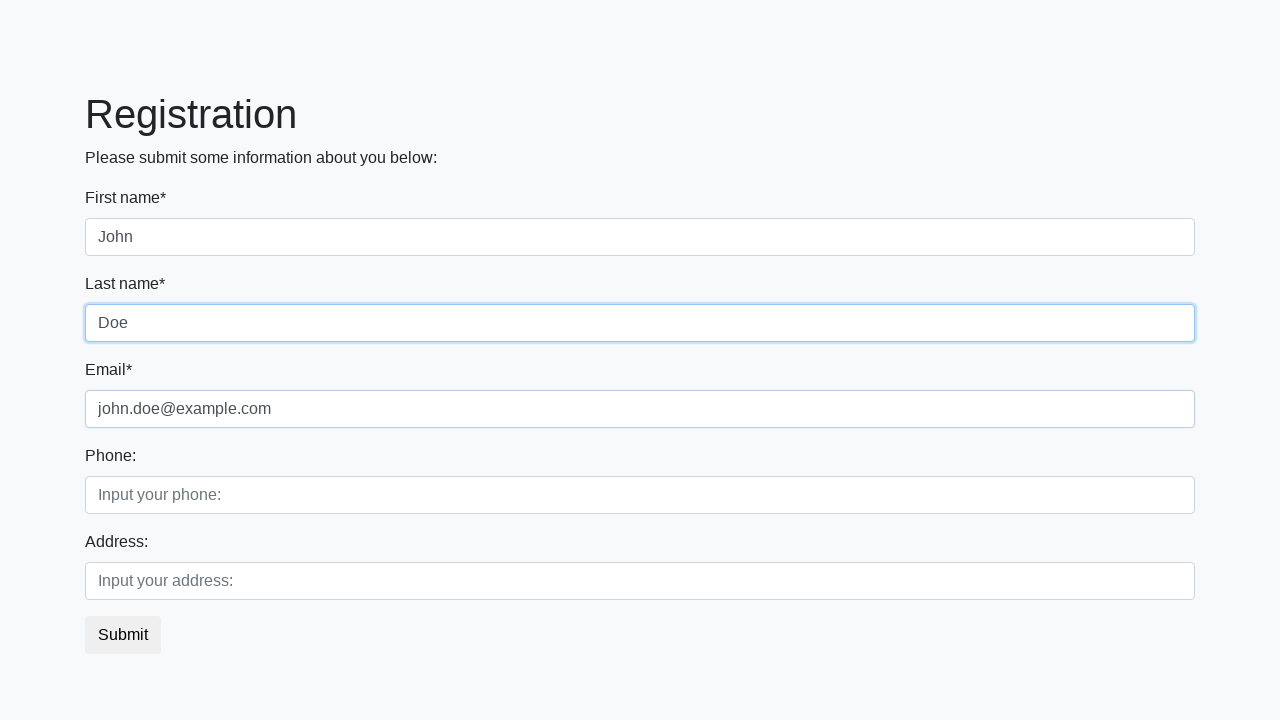

Clicked submit button at (123, 635) on button.btn
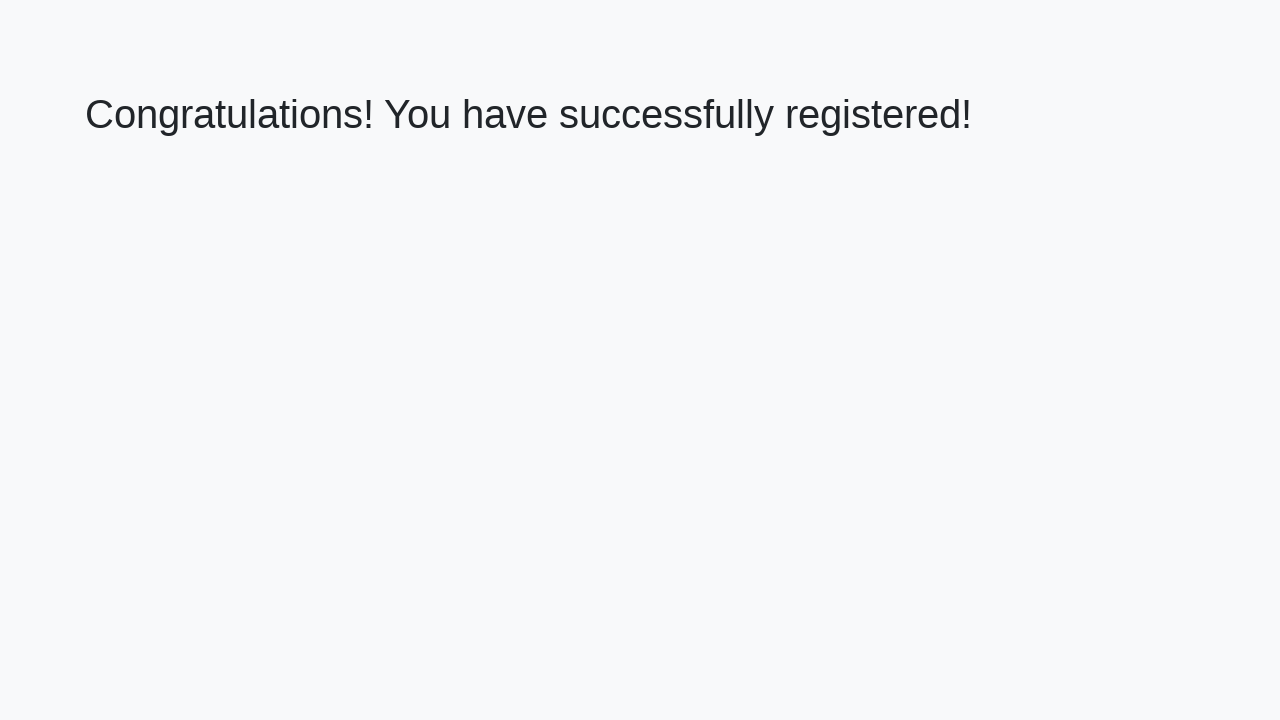

Success message heading loaded
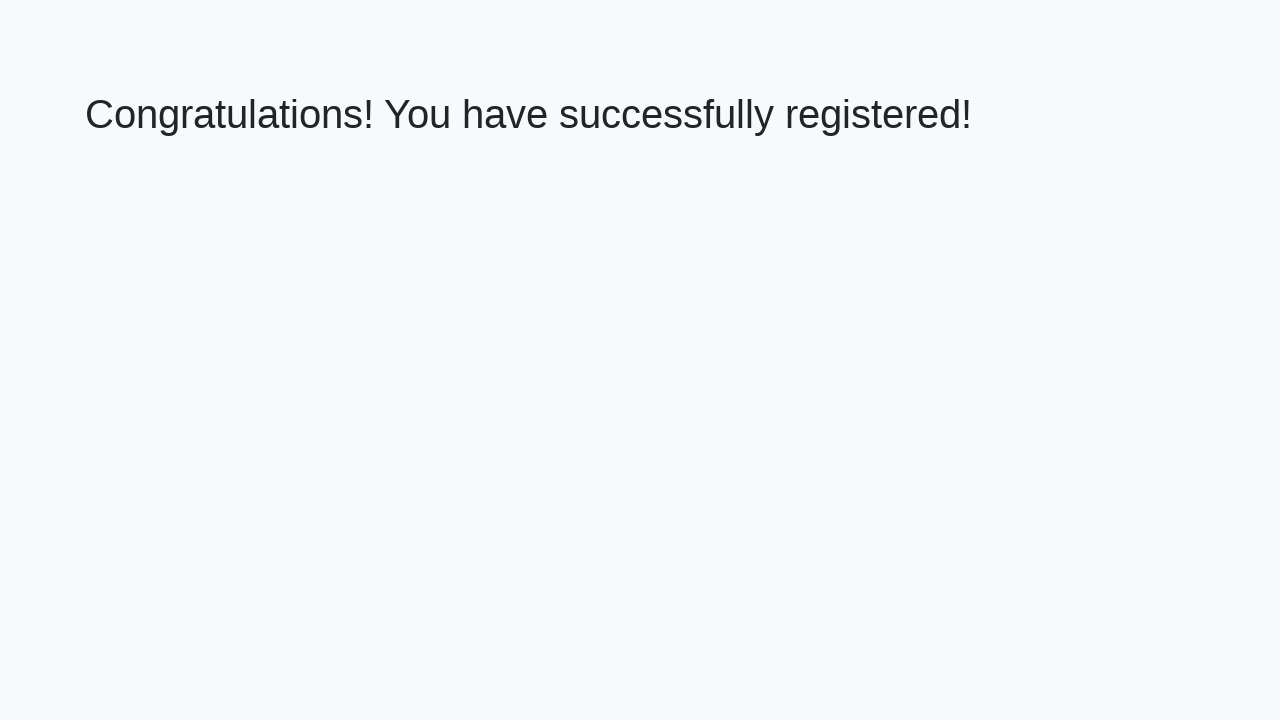

Retrieved success message text: 'Congratulations! You have successfully registered!'
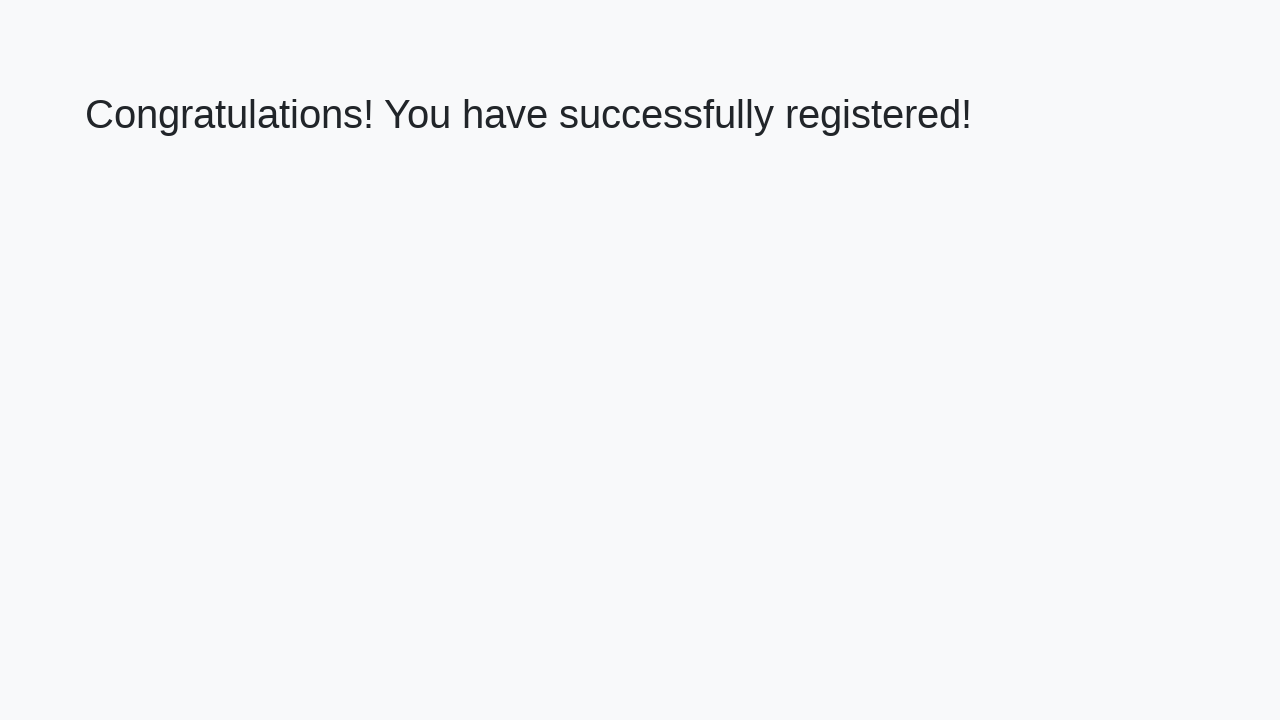

Verified success message matches expected text
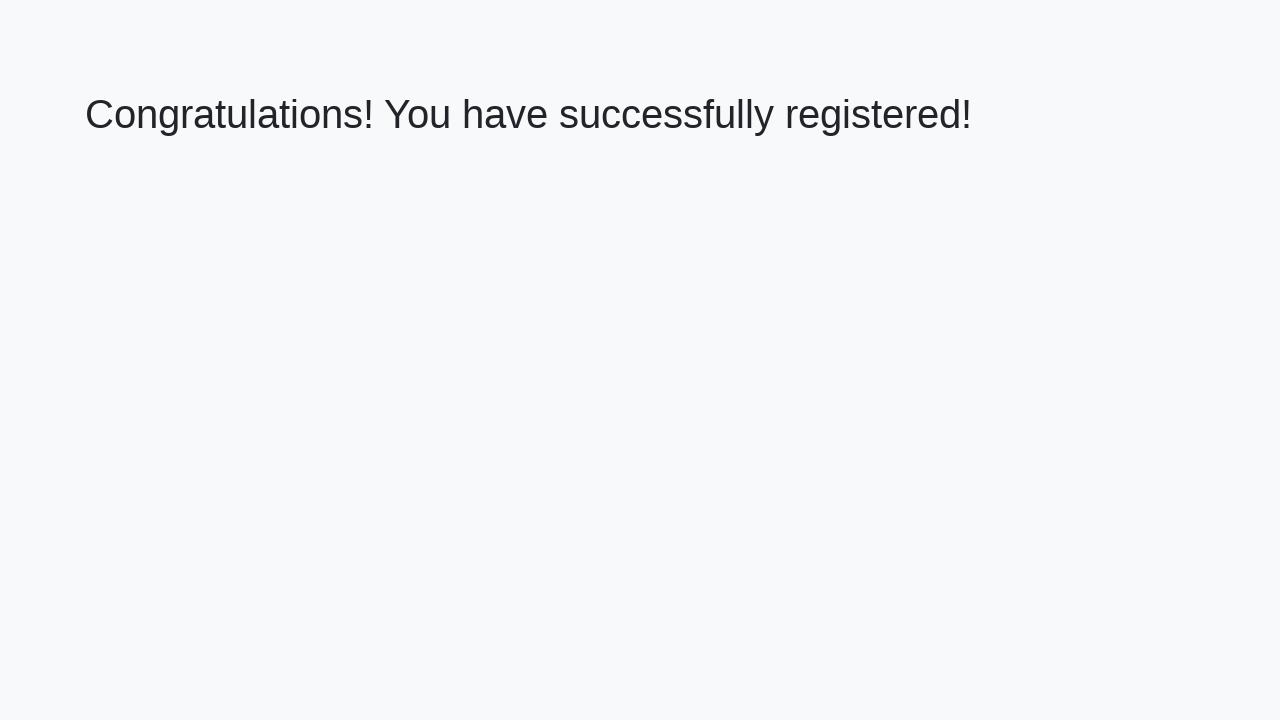

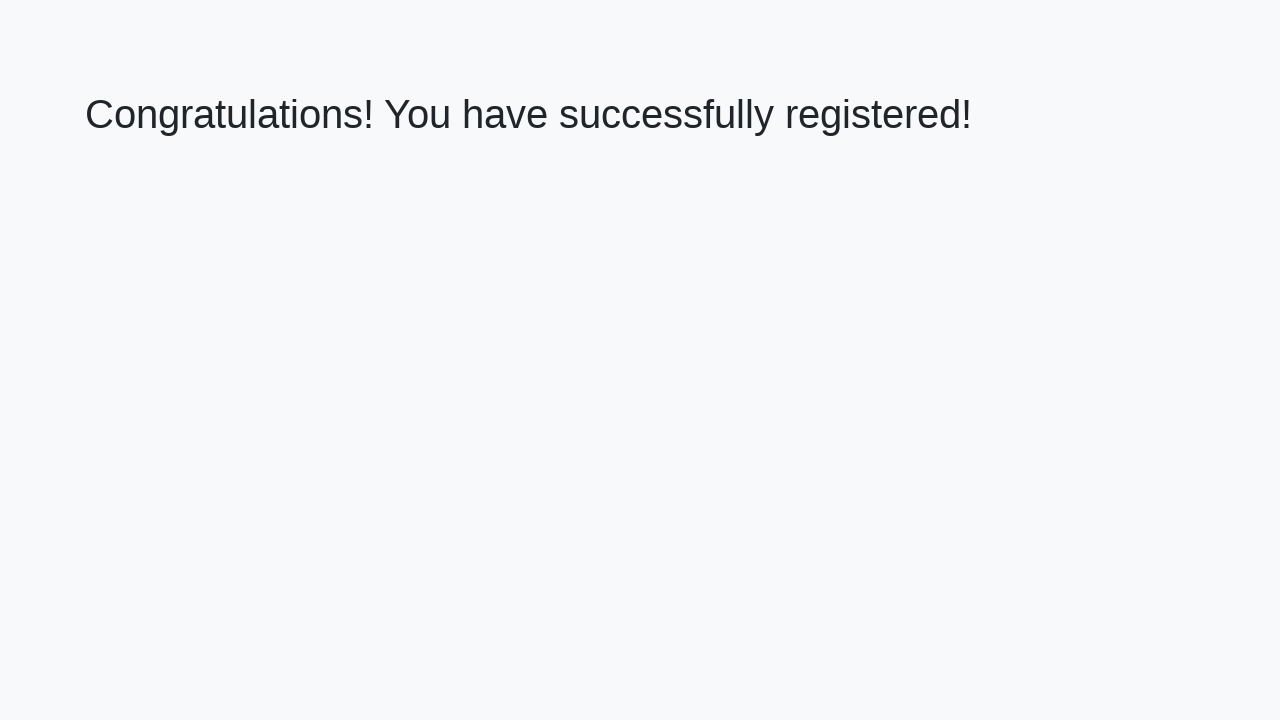